Verifies that the GoDaddy homepage URL matches the expected India-specific URL

Starting URL: https://www.godaddy.com/

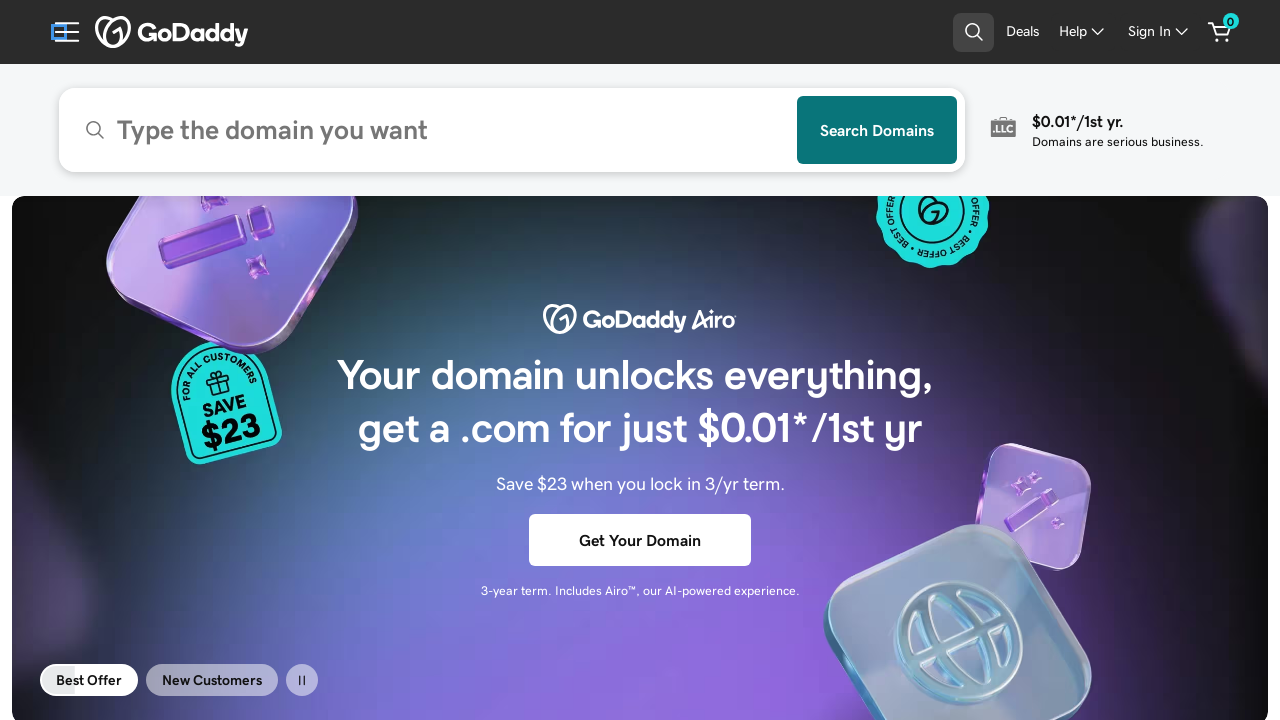

Waited for page to load (domcontentloaded state)
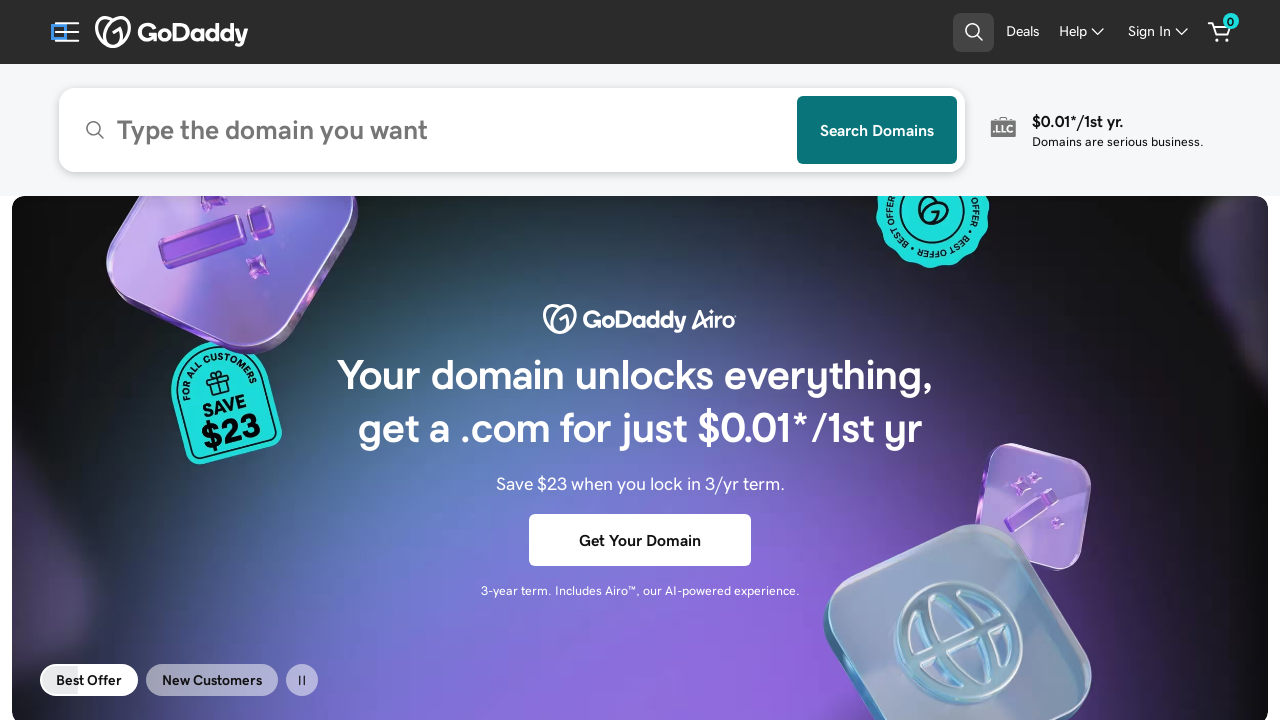

Verified current URL contains 'godaddy.com'
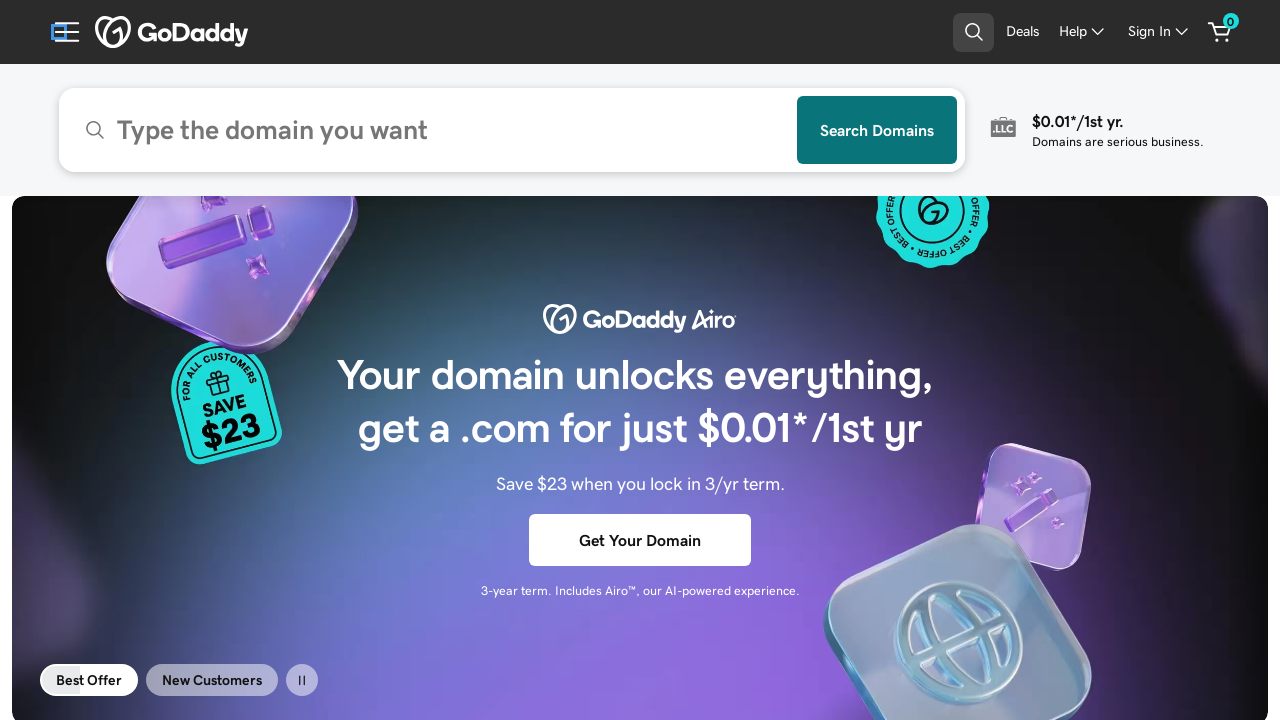

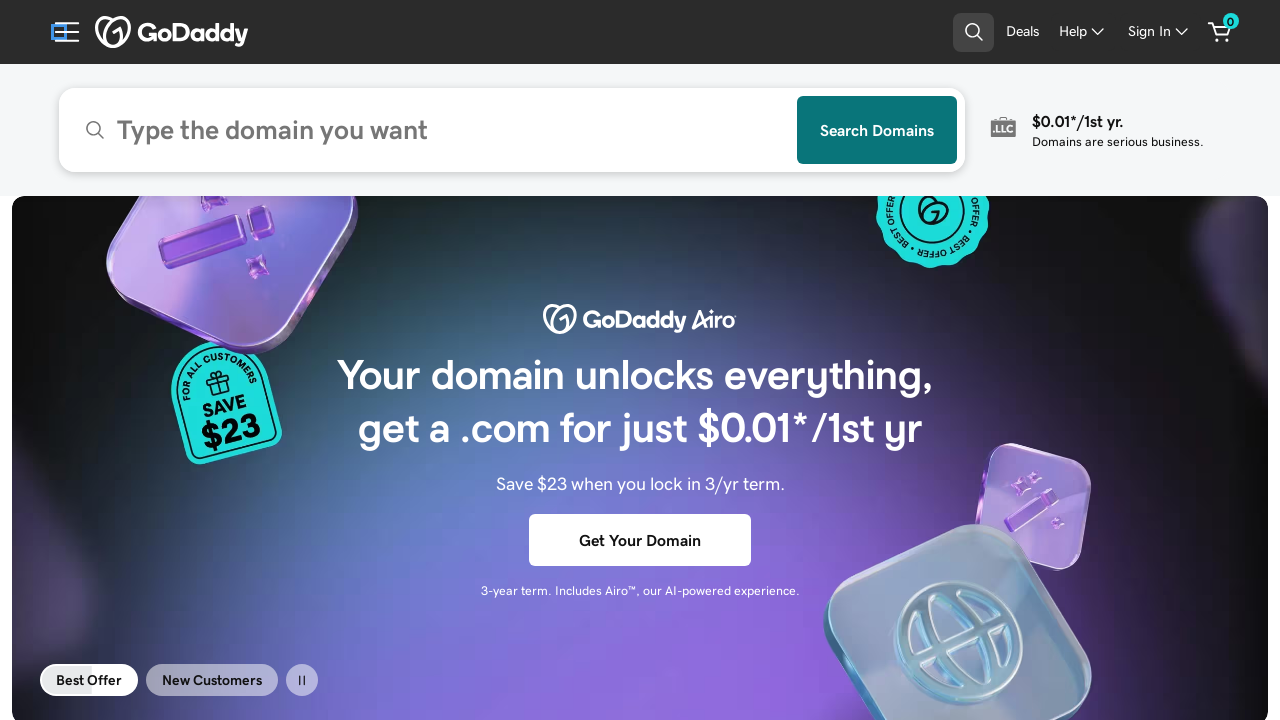